Tests the drag and drop functionality on jQueryUI by navigating to the Droppable demo, switching to an iframe, and performing a drag and drop action

Starting URL: https://jqueryui.com/

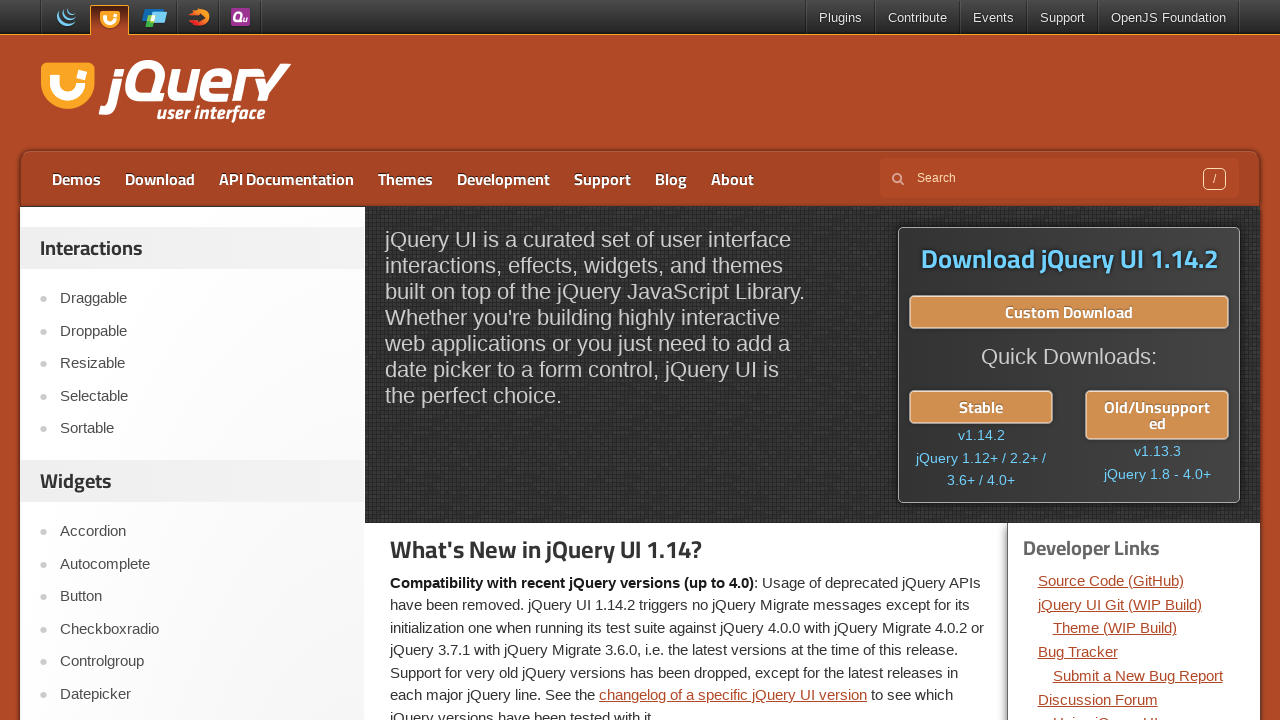

Clicked on Droppable link at (202, 331) on a:text('Droppable')
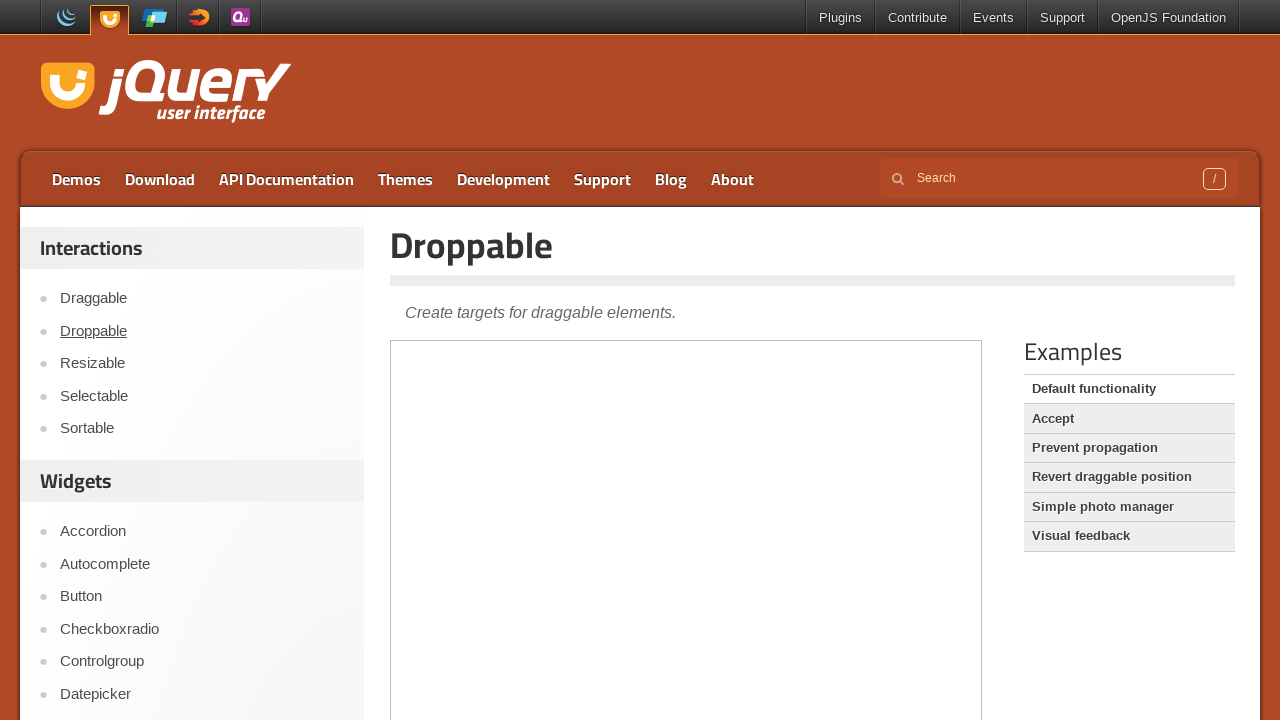

Located the demo iframe
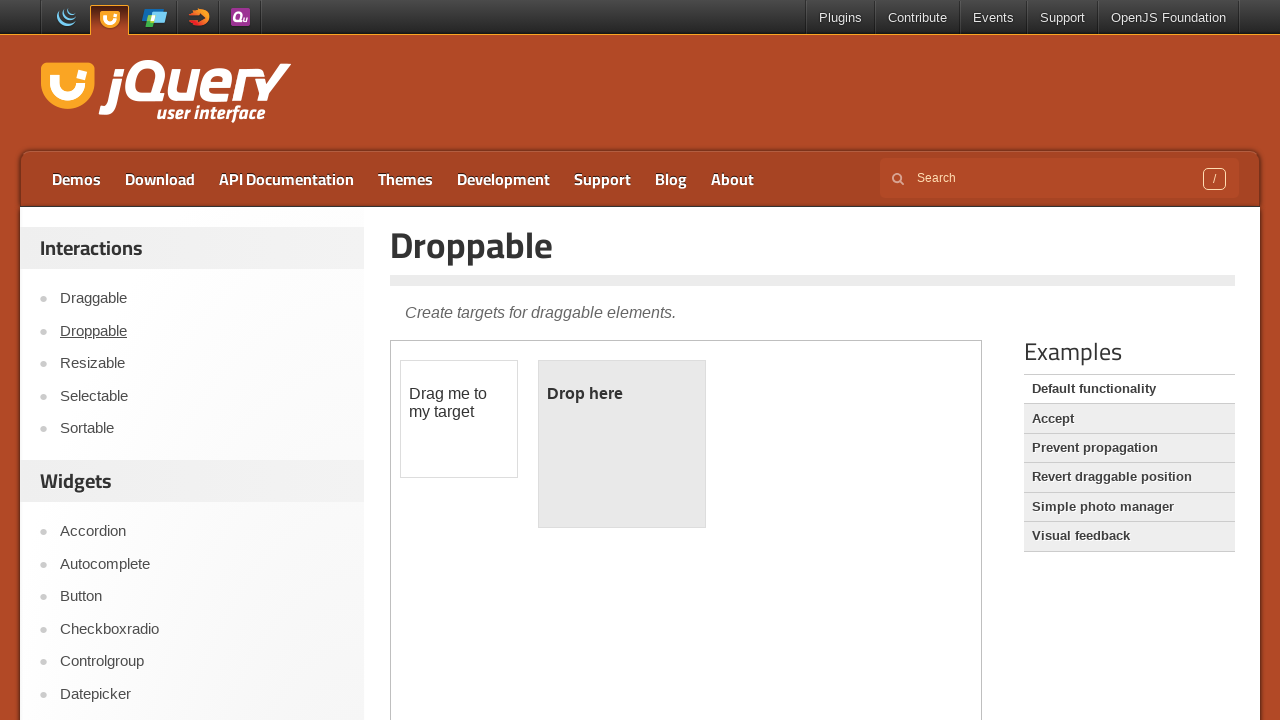

Located the draggable element in the iframe
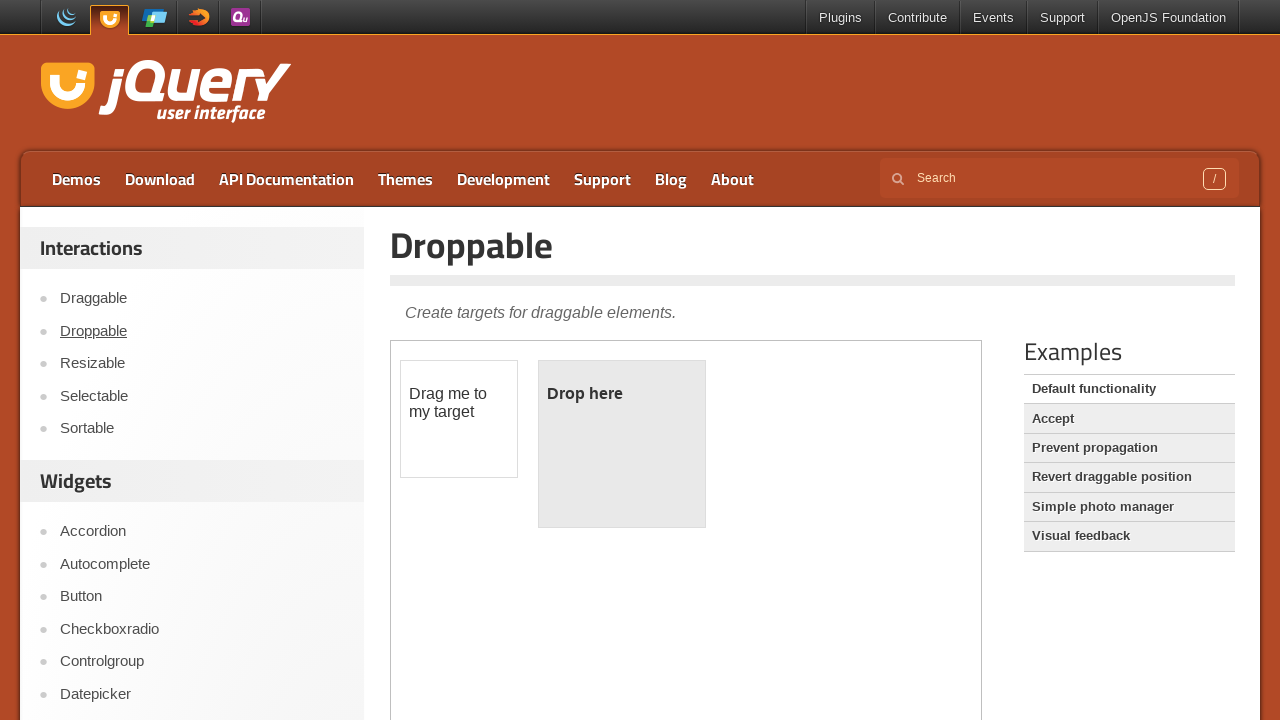

Located the droppable element in the iframe
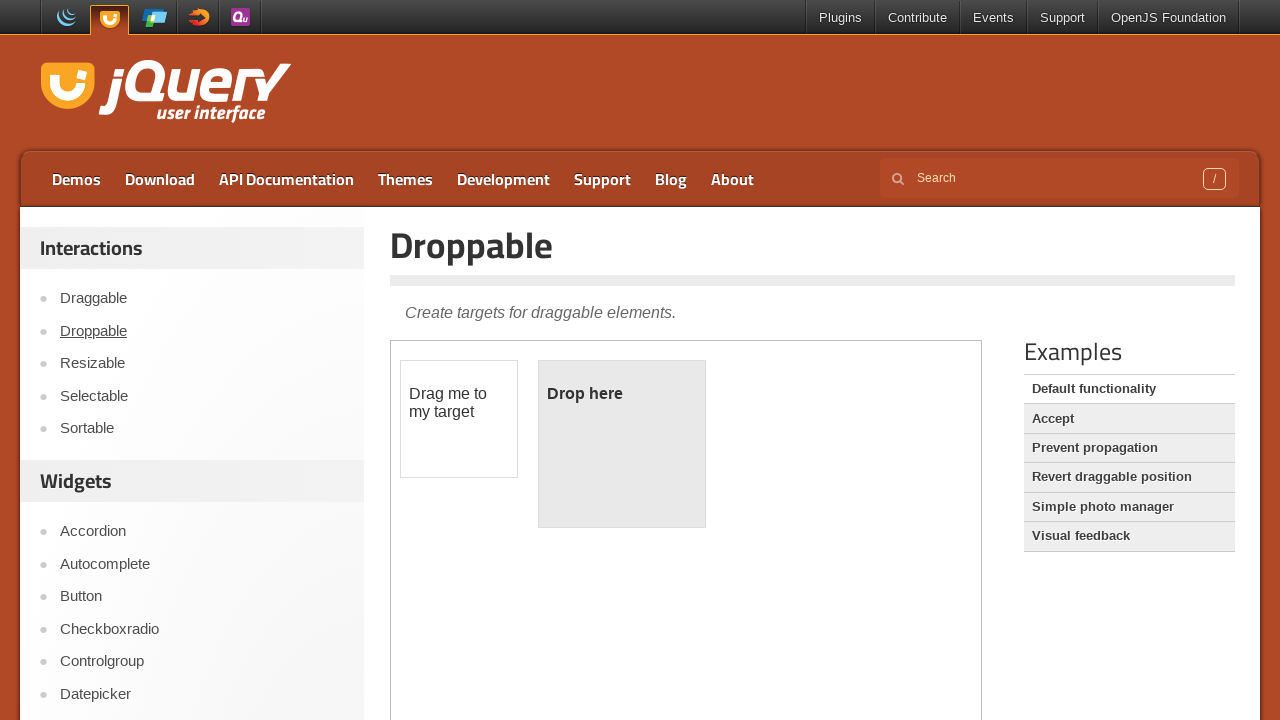

Performed drag and drop action from draggable to droppable element at (622, 444)
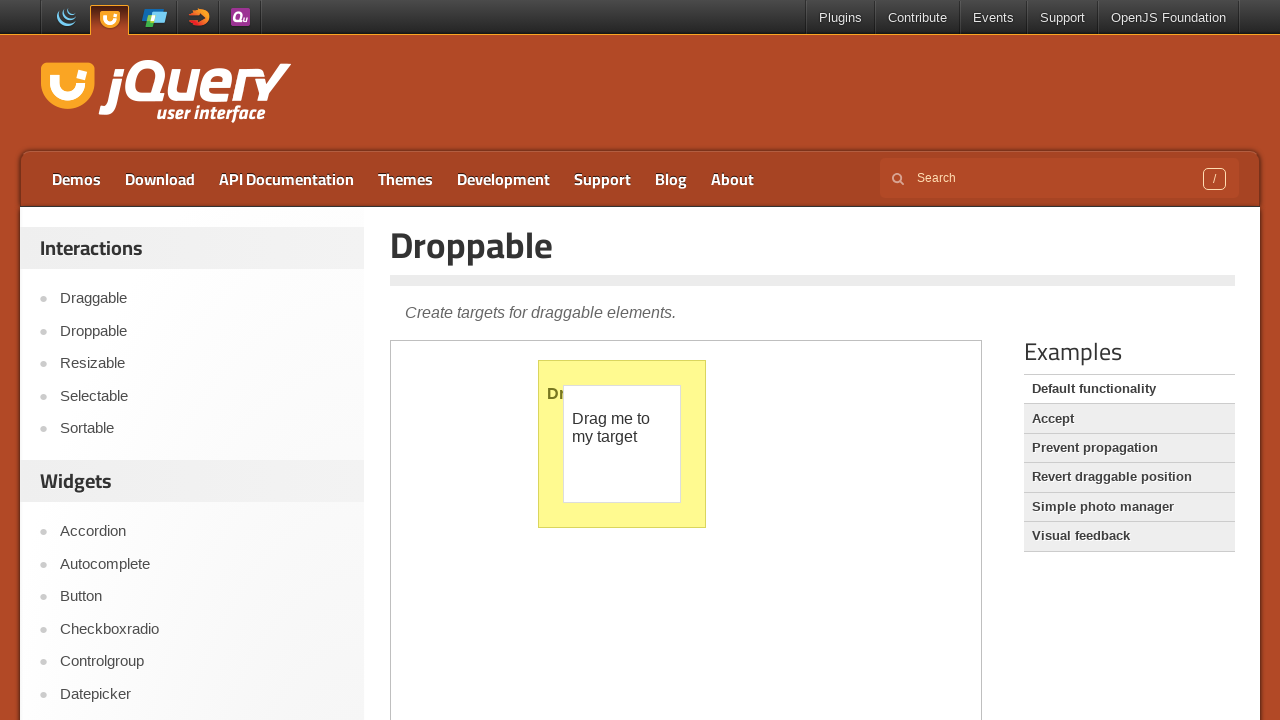

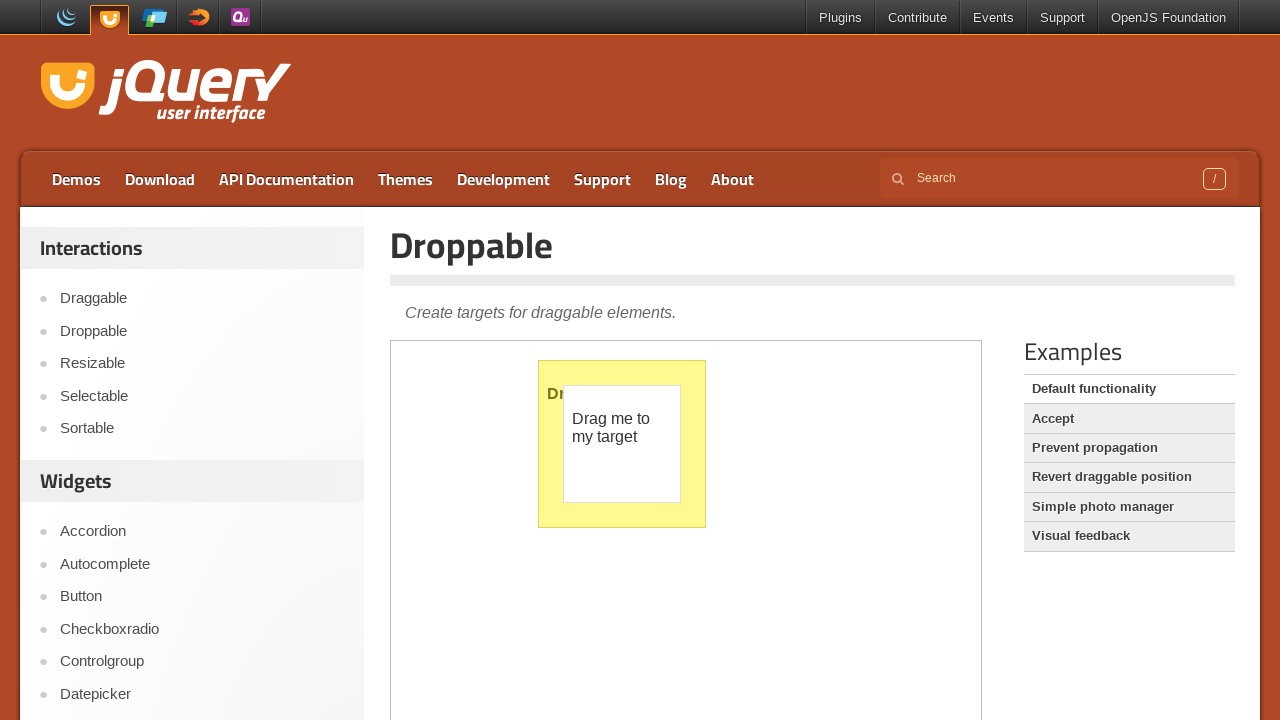